Opens the Flipkart homepage and waits for the page to load, verifying basic page accessibility.

Starting URL: https://www.flipkart.com/

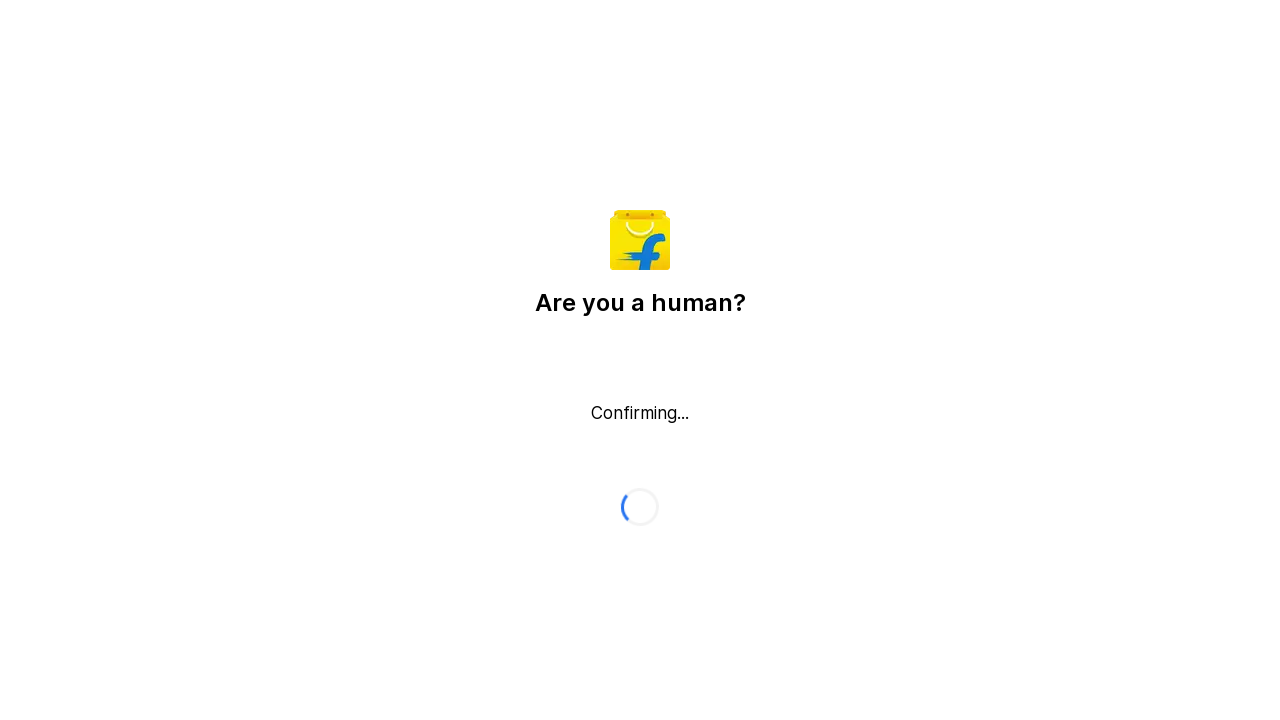

Waited for page DOM to fully load
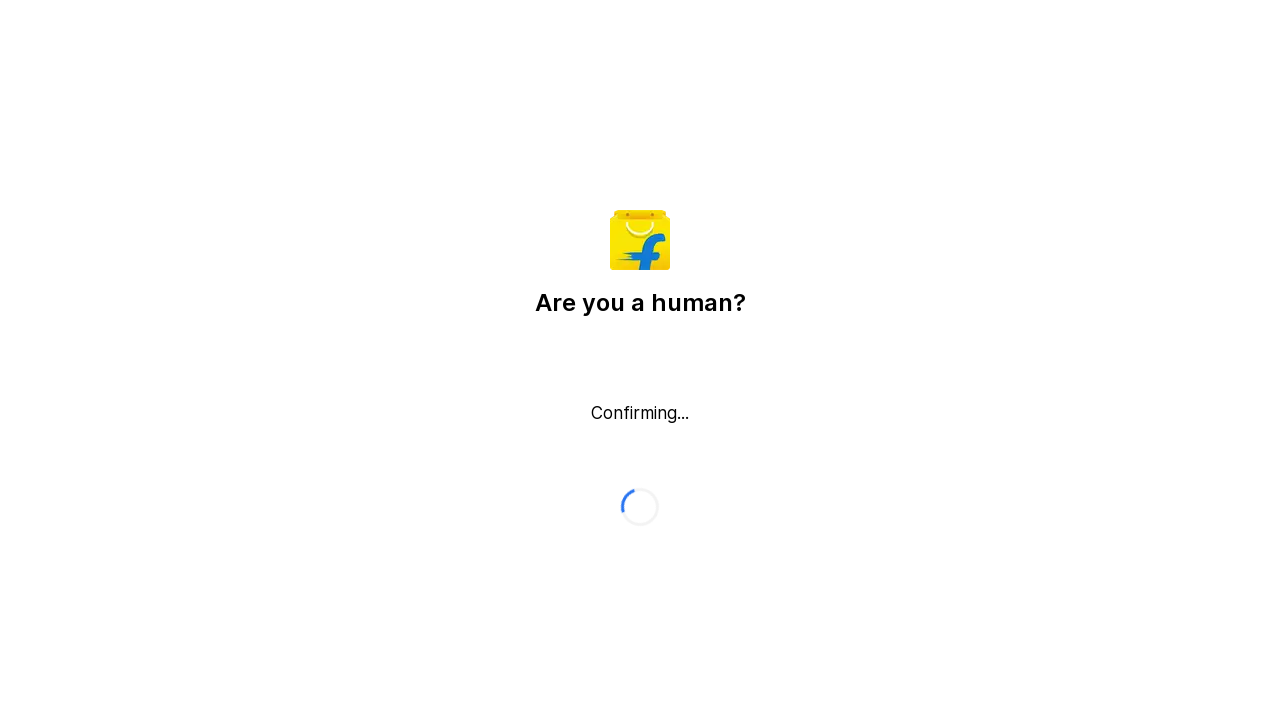

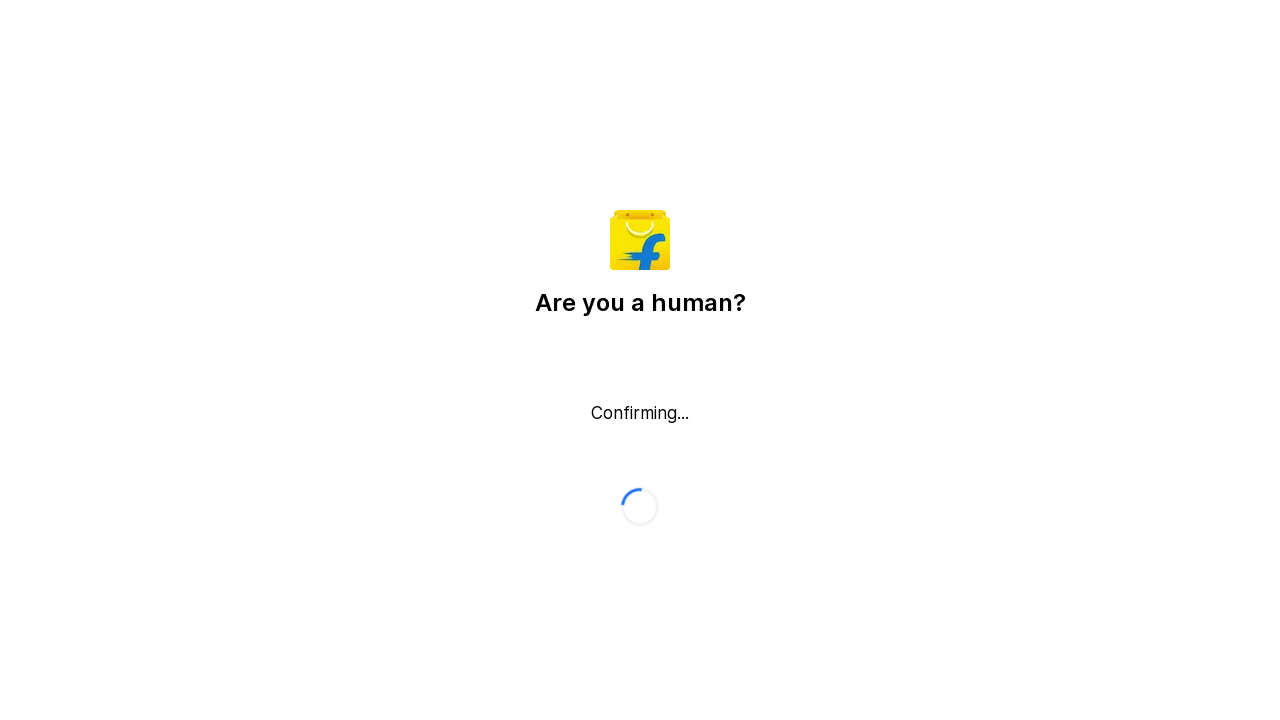